Tests that clicking Clear completed removes all completed items from the list

Starting URL: https://demo.playwright.dev/todomvc

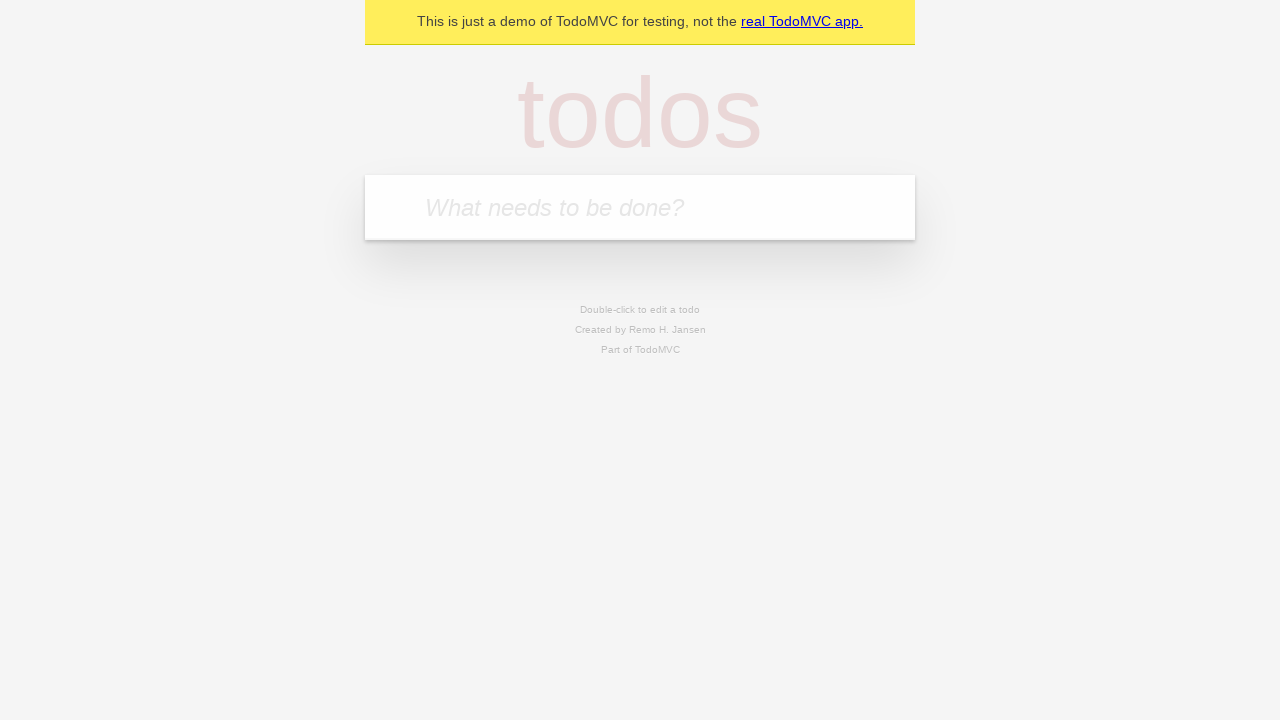

Filled todo input with 'buy some cheese' on internal:attr=[placeholder="What needs to be done?"i]
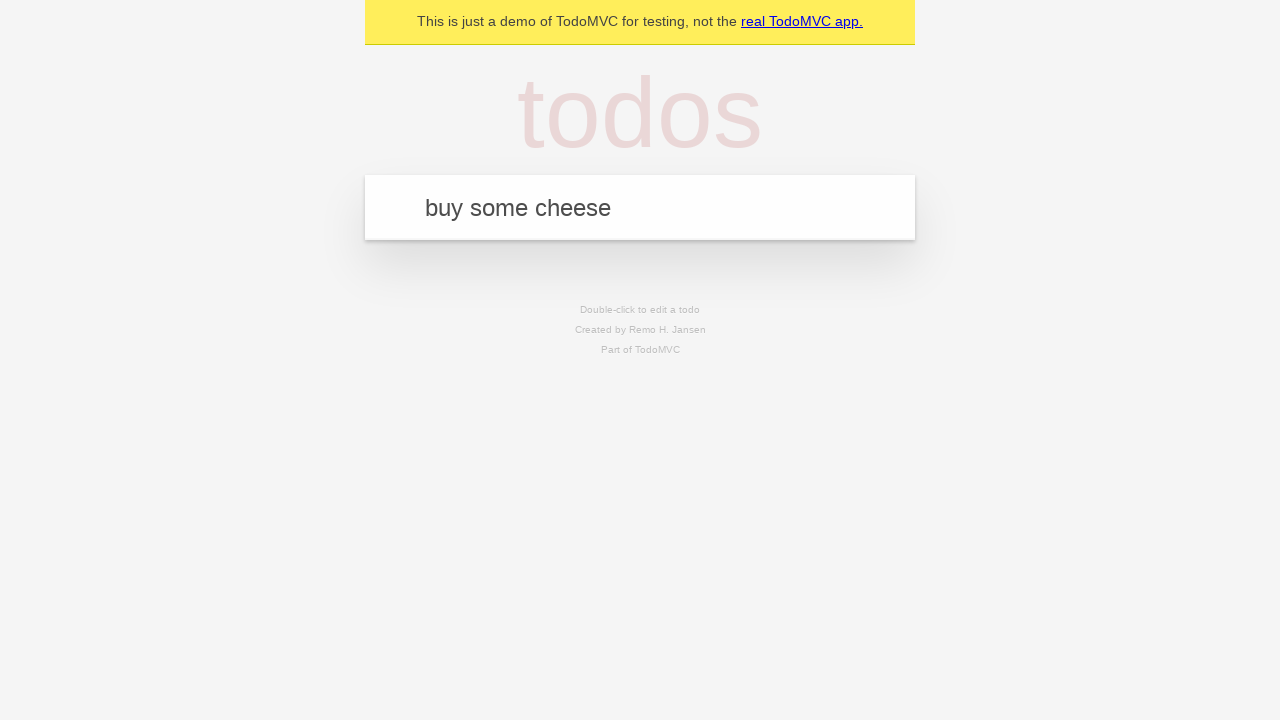

Pressed Enter to add first todo on internal:attr=[placeholder="What needs to be done?"i]
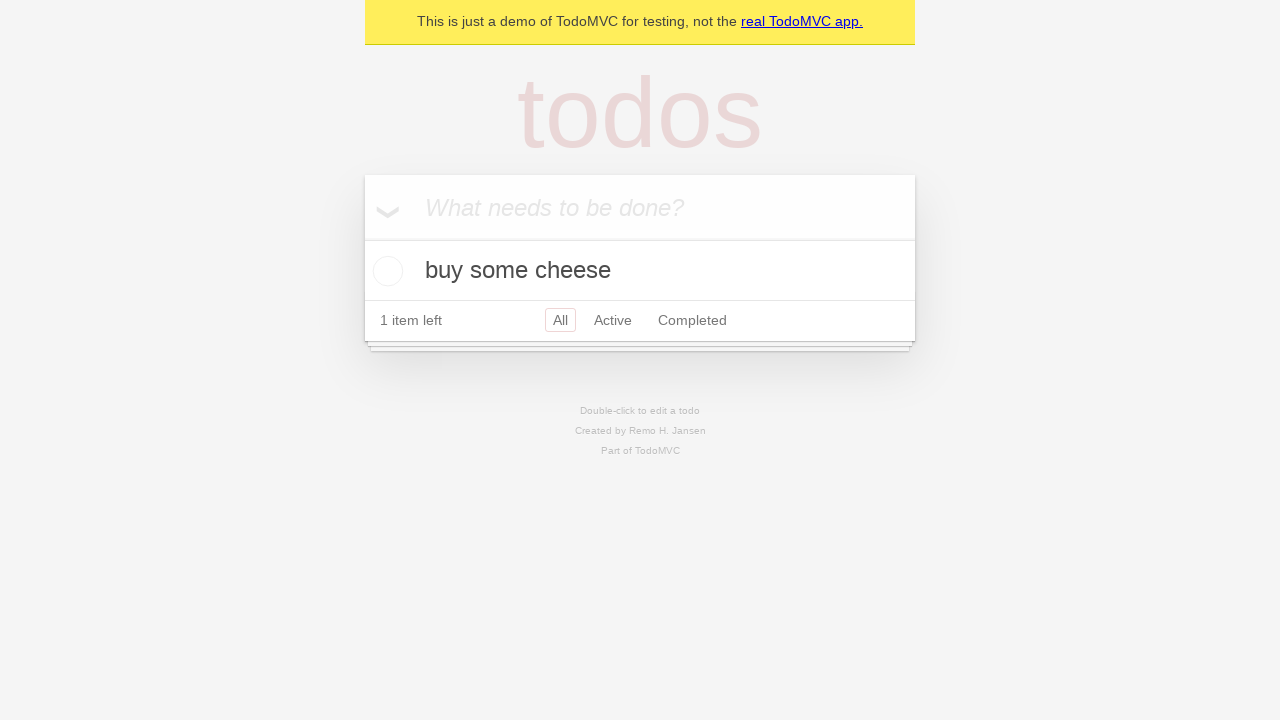

Filled todo input with 'feed the cat' on internal:attr=[placeholder="What needs to be done?"i]
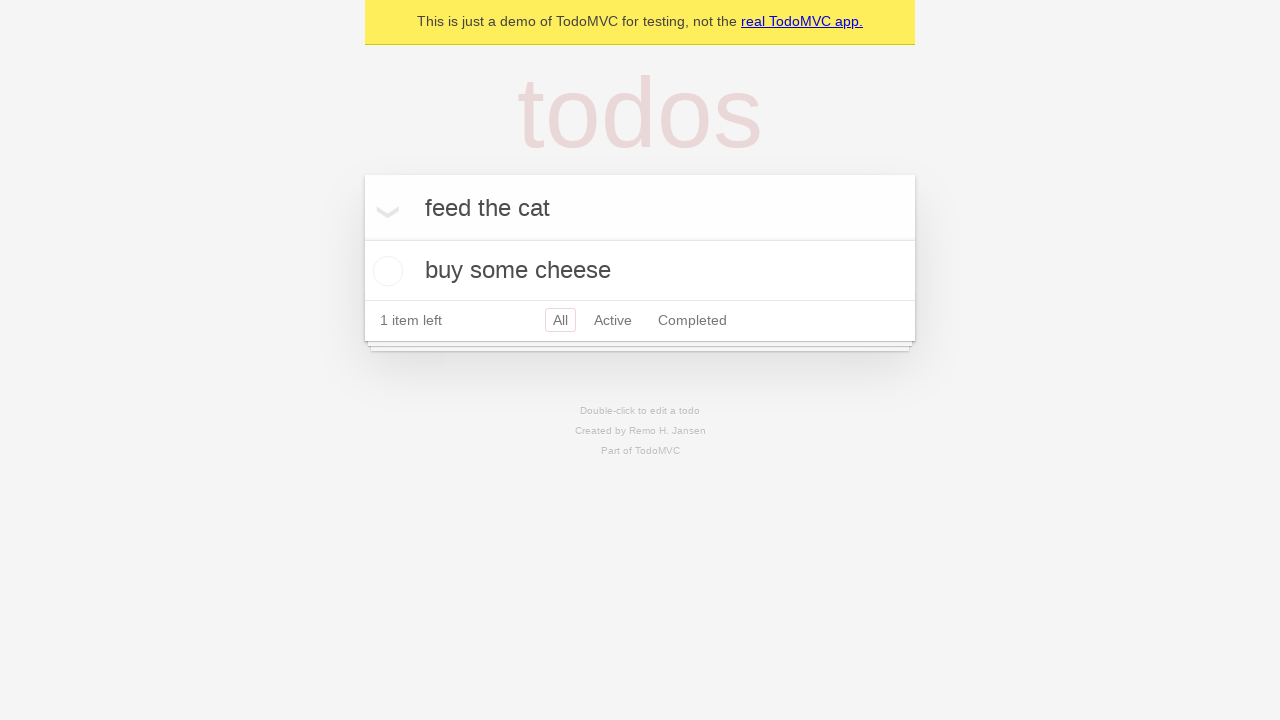

Pressed Enter to add second todo on internal:attr=[placeholder="What needs to be done?"i]
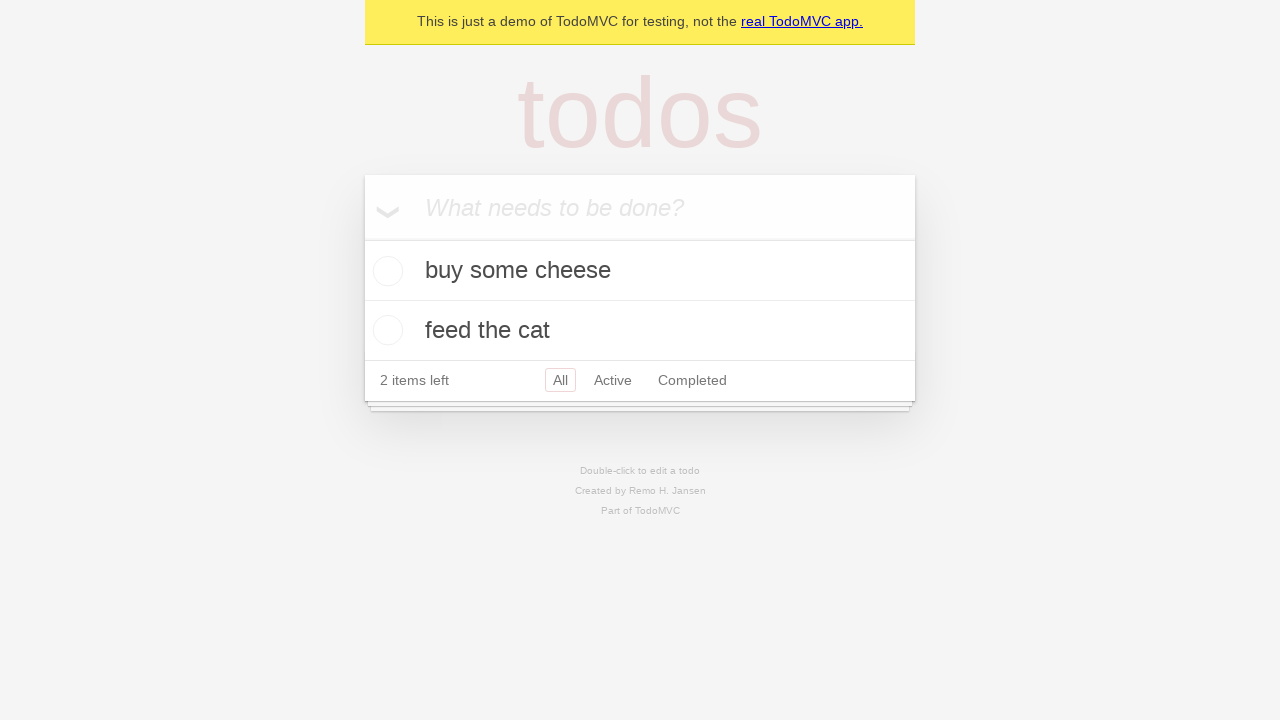

Filled todo input with 'book a doctors appointment' on internal:attr=[placeholder="What needs to be done?"i]
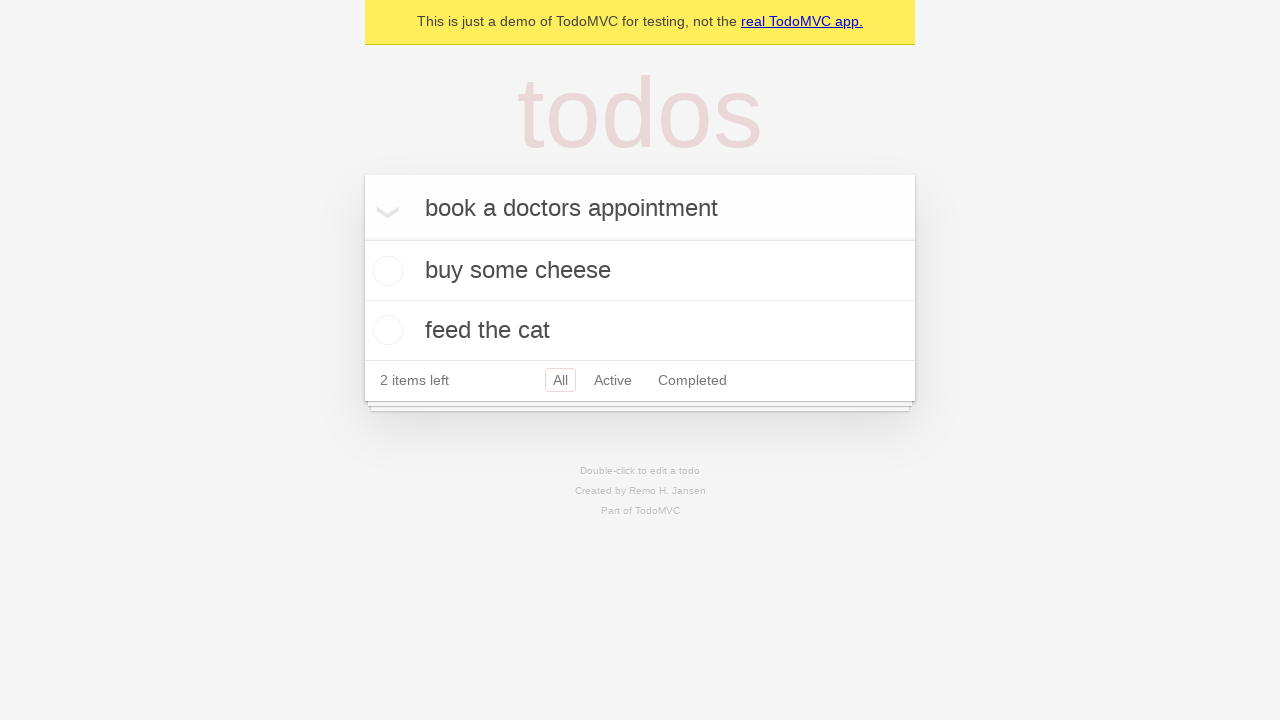

Pressed Enter to add third todo on internal:attr=[placeholder="What needs to be done?"i]
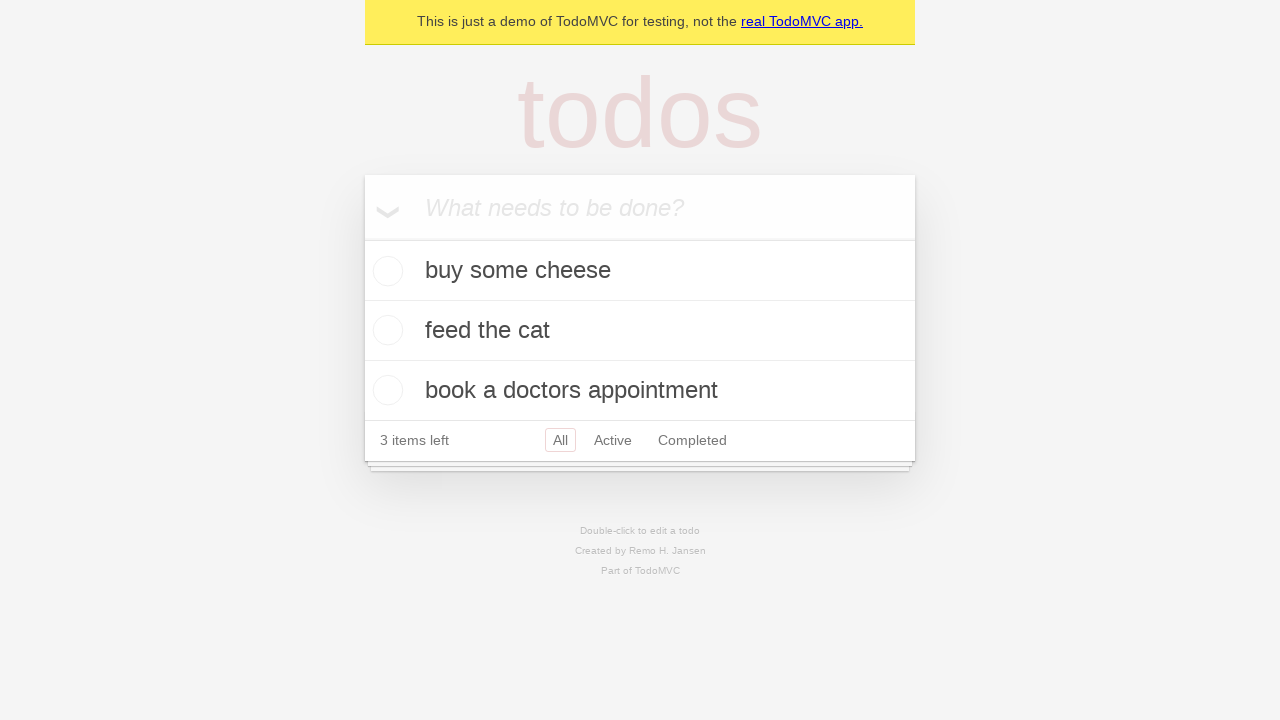

Waited for all three todos to appear in the list
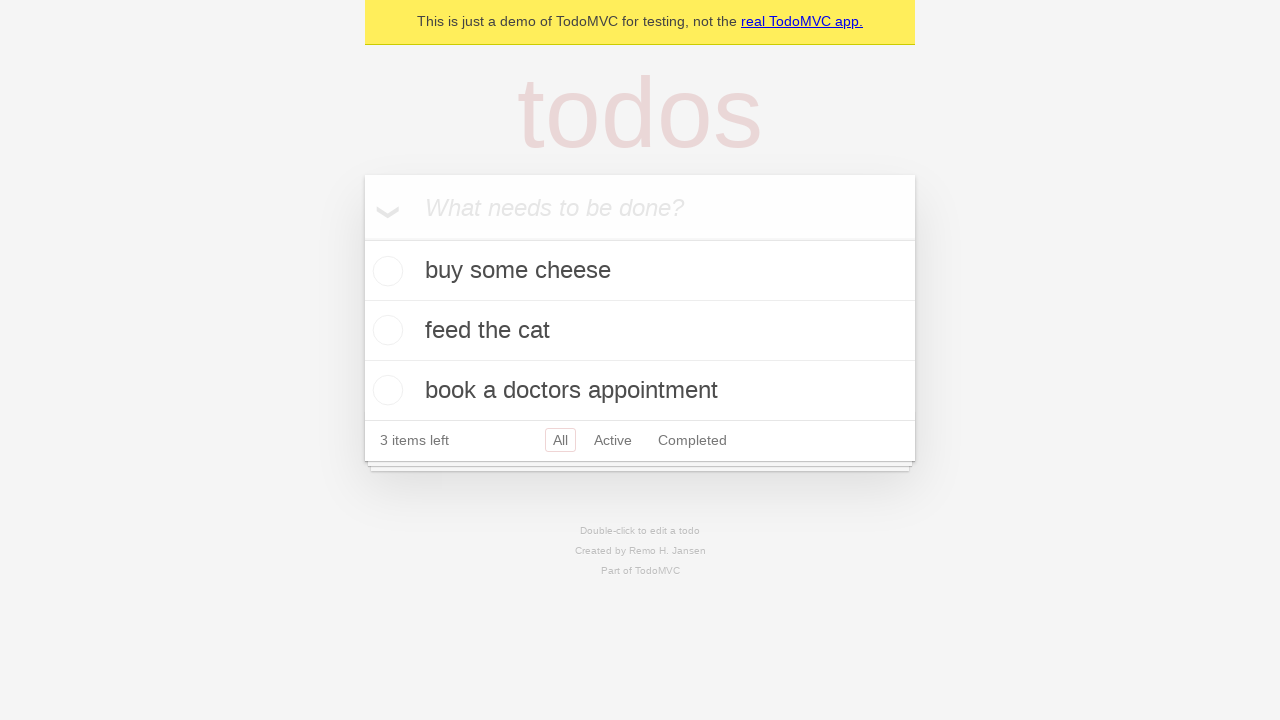

Checked the checkbox for the second todo item at (385, 330) on internal:testid=[data-testid="todo-item"s] >> nth=1 >> internal:role=checkbox
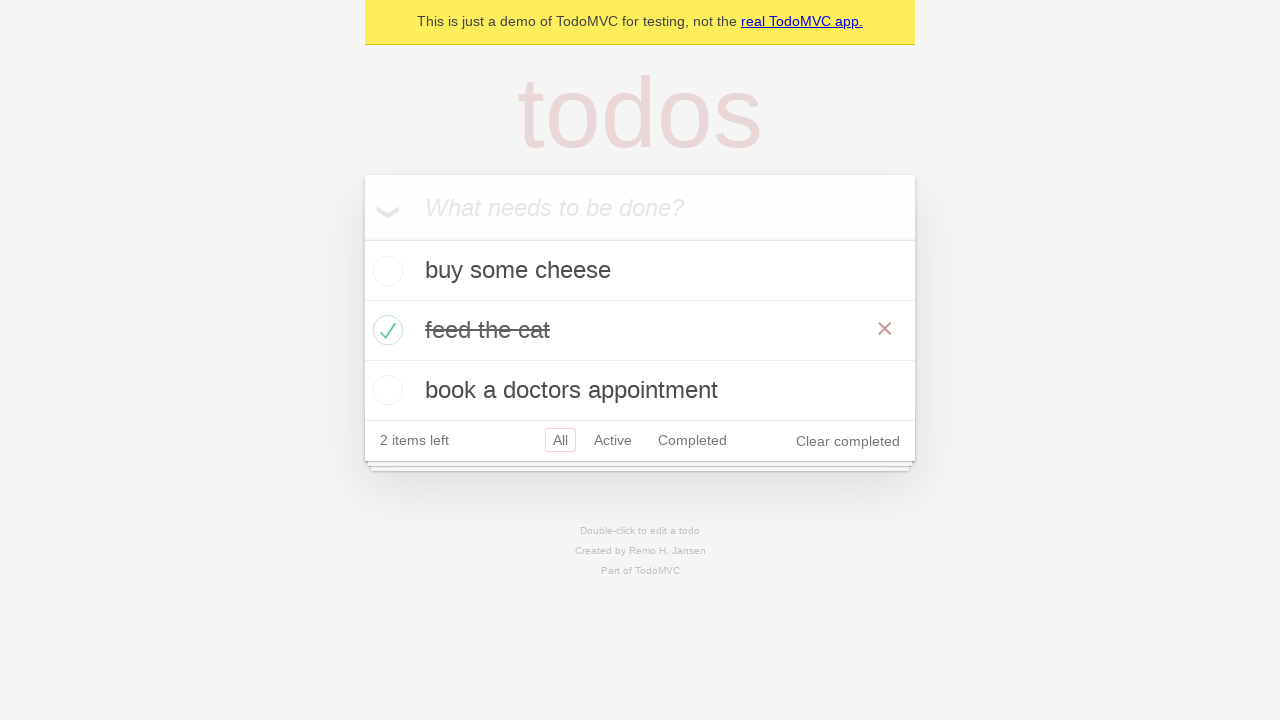

Clicked 'Clear completed' button to remove checked items at (848, 441) on internal:role=button[name="Clear completed"i]
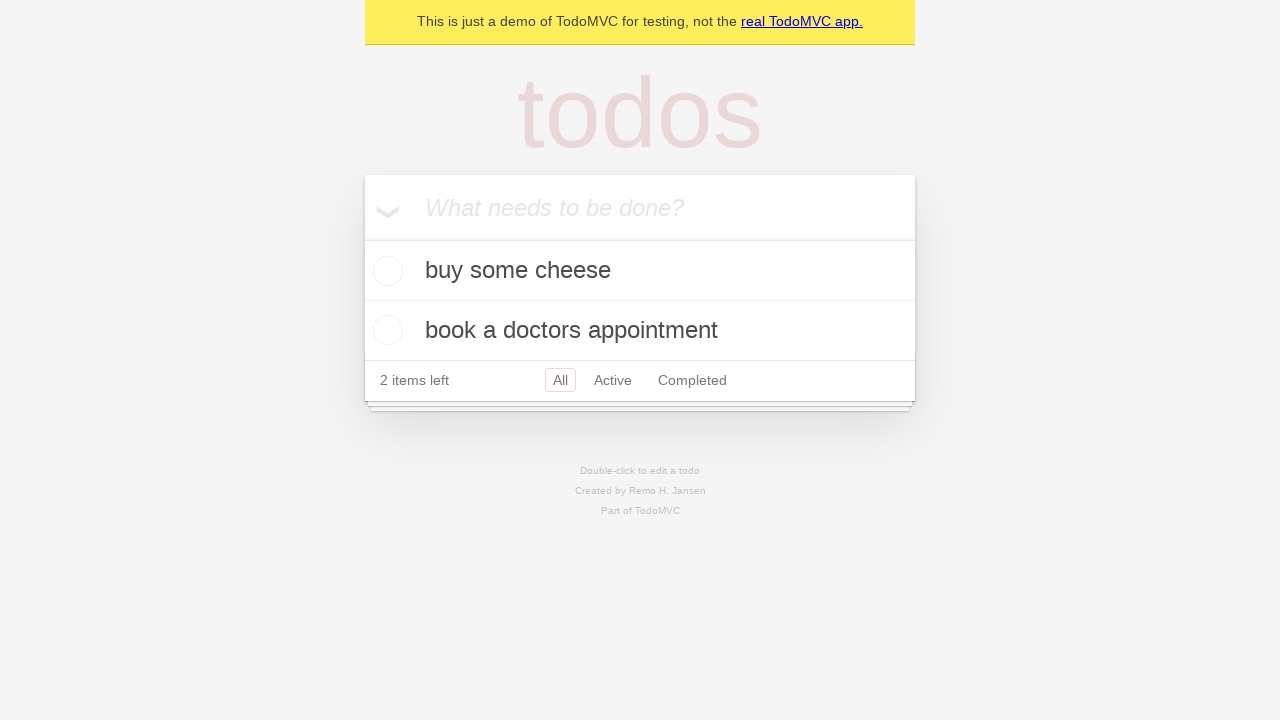

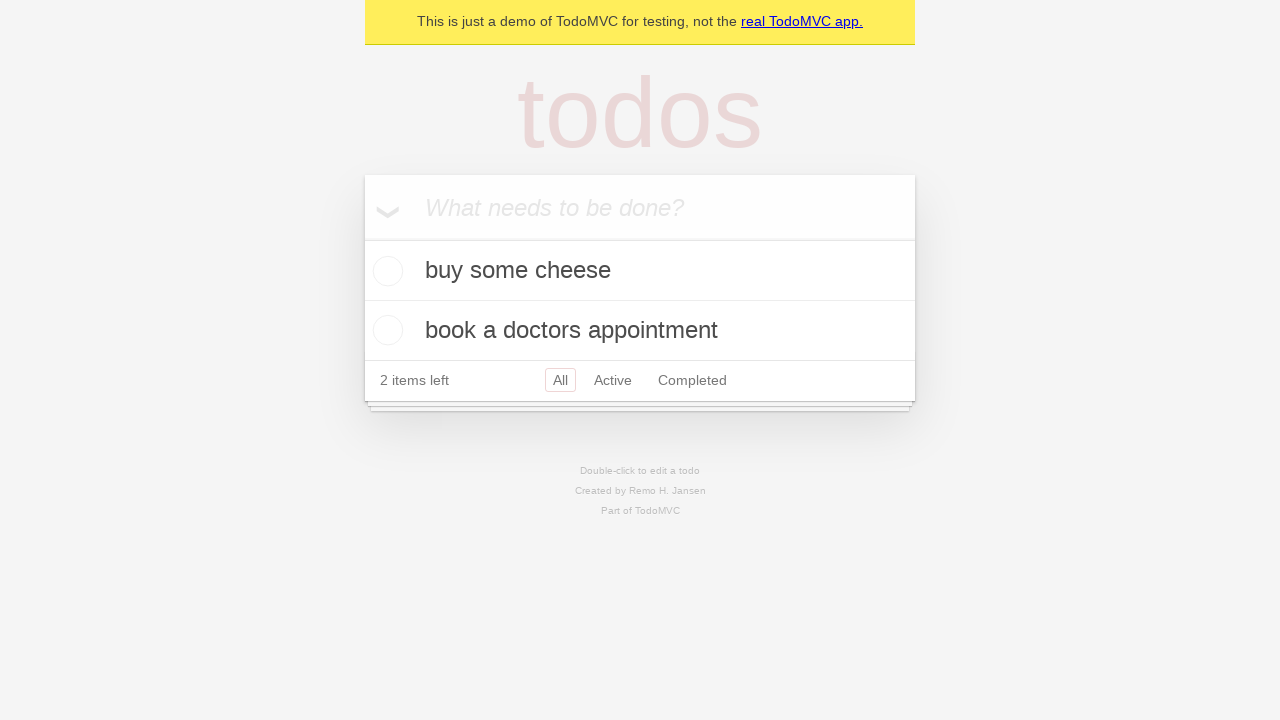